Tests dropdown functionality on a registration form by selecting various options from the Skills dropdown, verifying dropdown properties, and validating that day values are sorted in ascending order

Starting URL: https://demo.automationtesting.in/Register.html

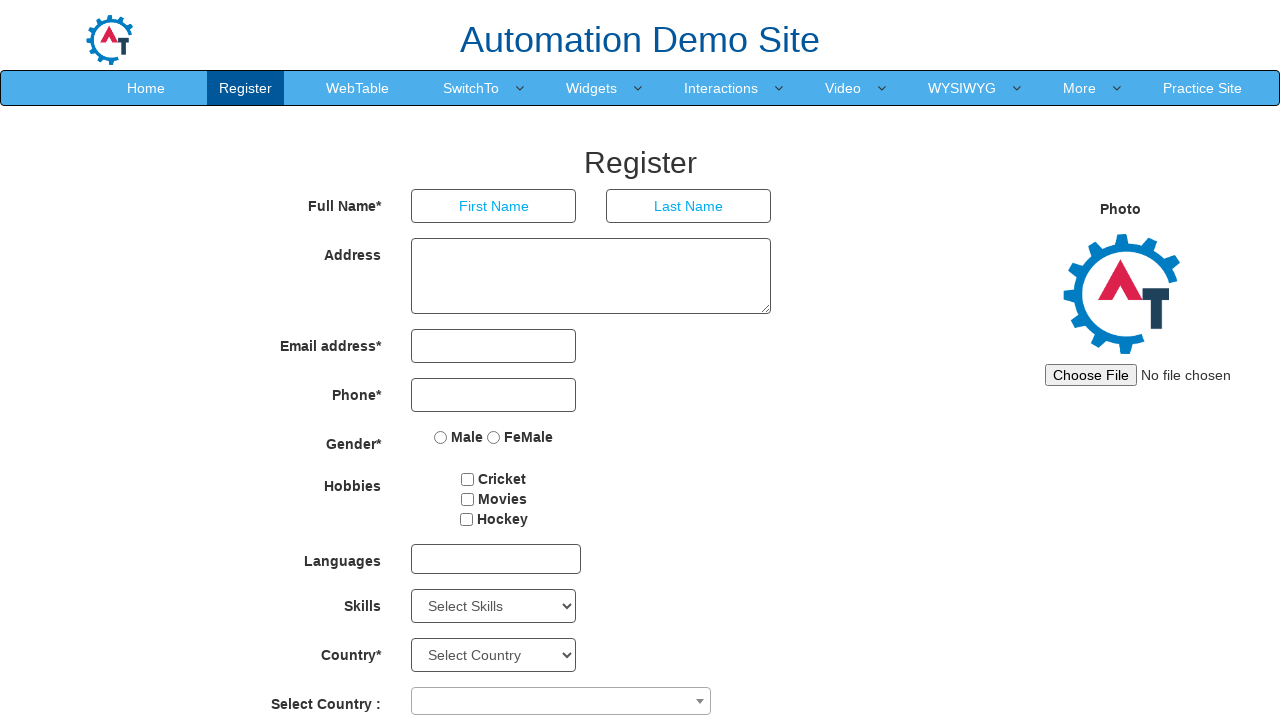

Located Skills dropdown element
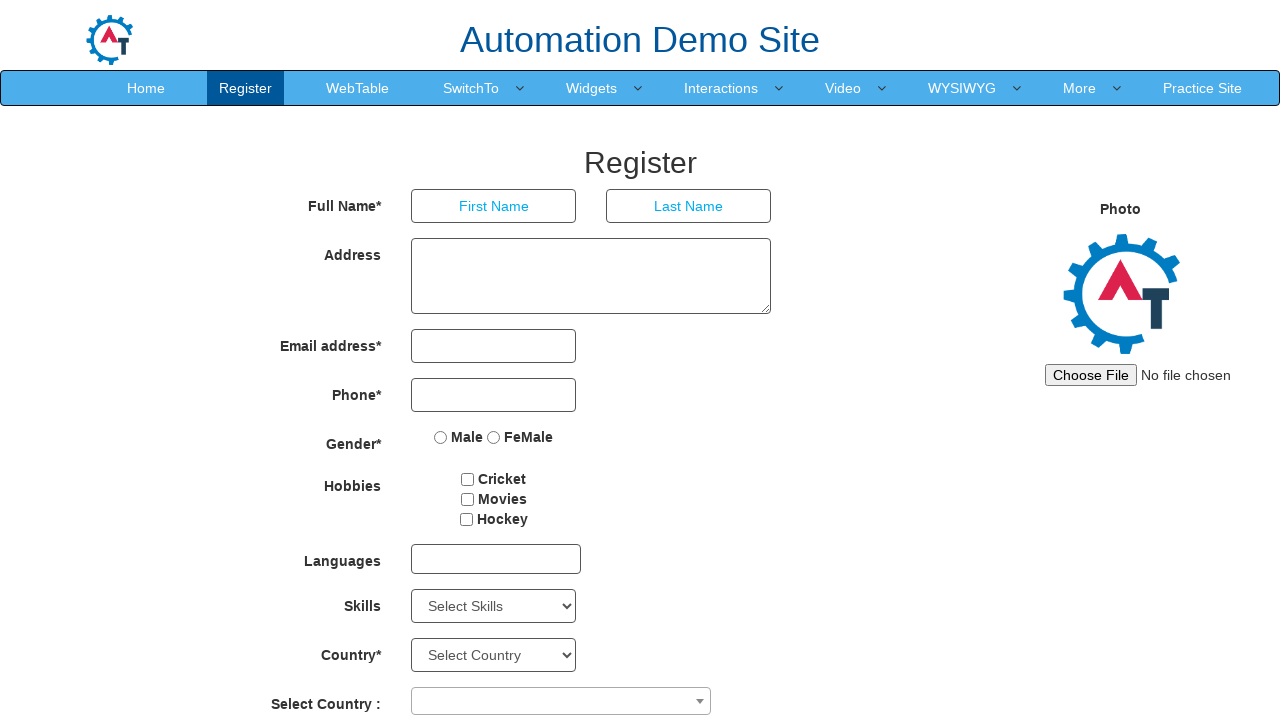

Retrieved all options from Skills dropdown
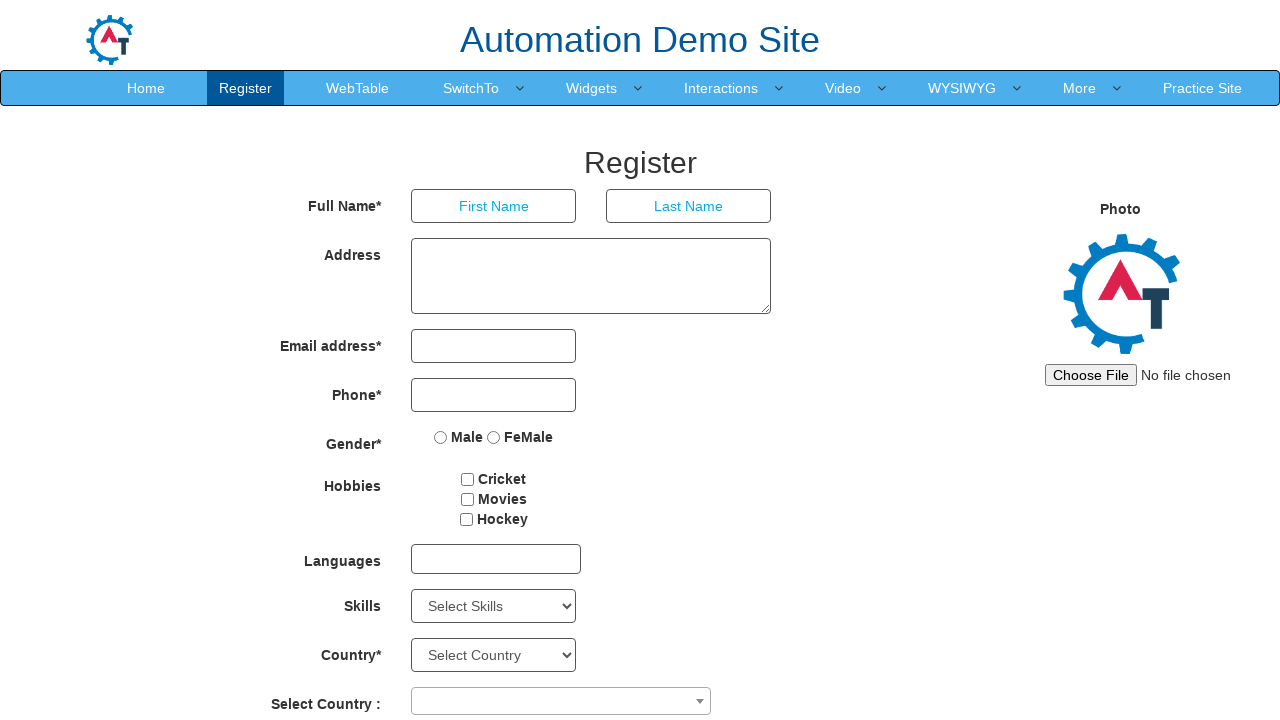

Printed all 78 dropdown options and current selection
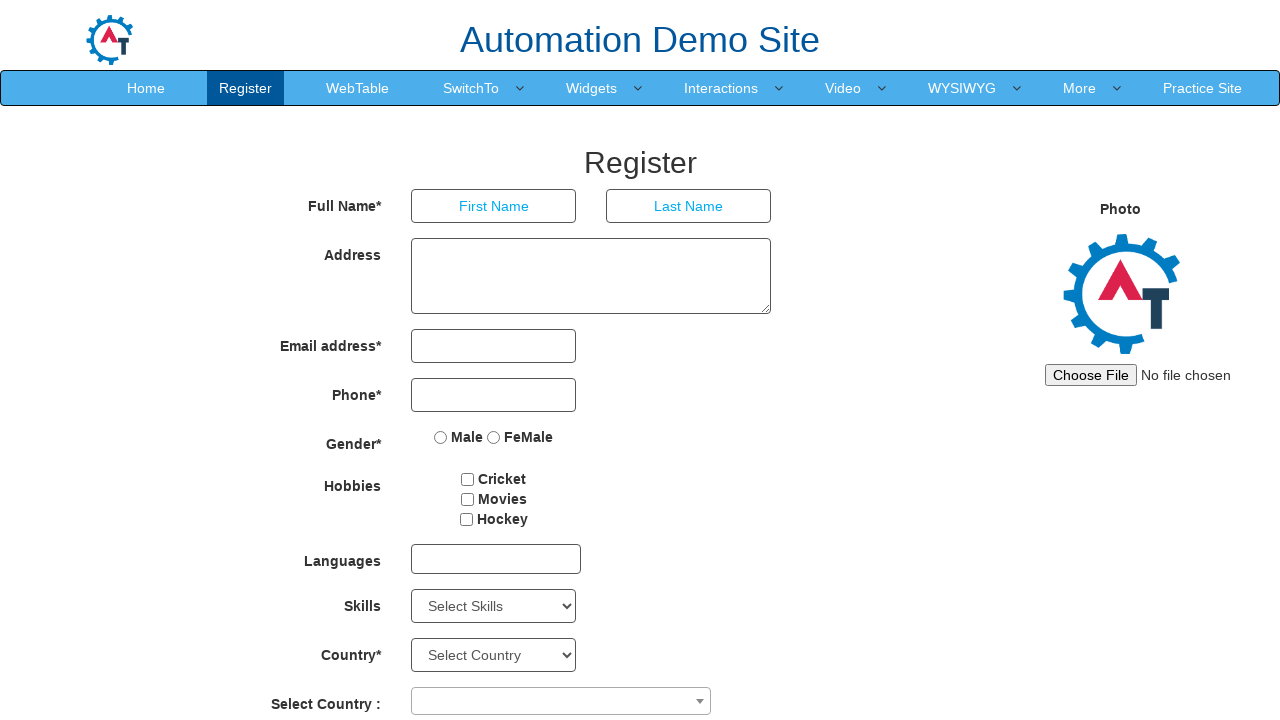

Selected option by index 4 from Skills dropdown on #Skills
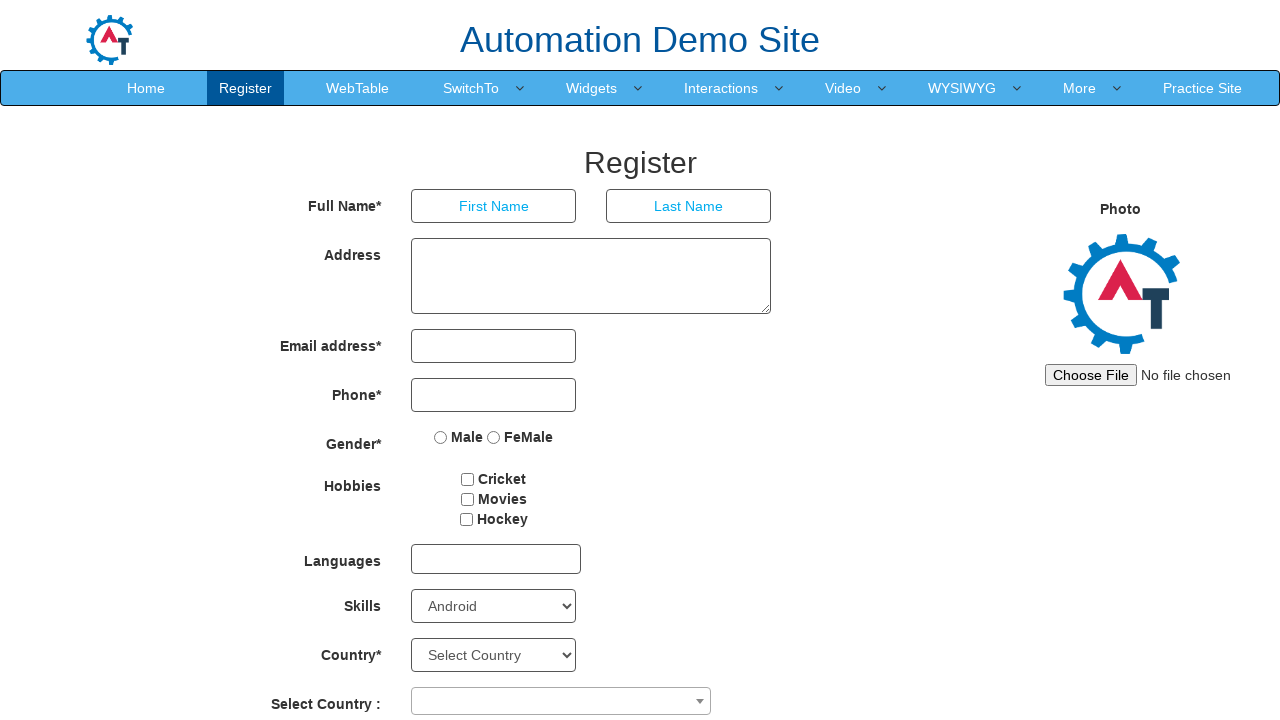

Selected 'Backup Management' option from Skills dropdown by value on #Skills
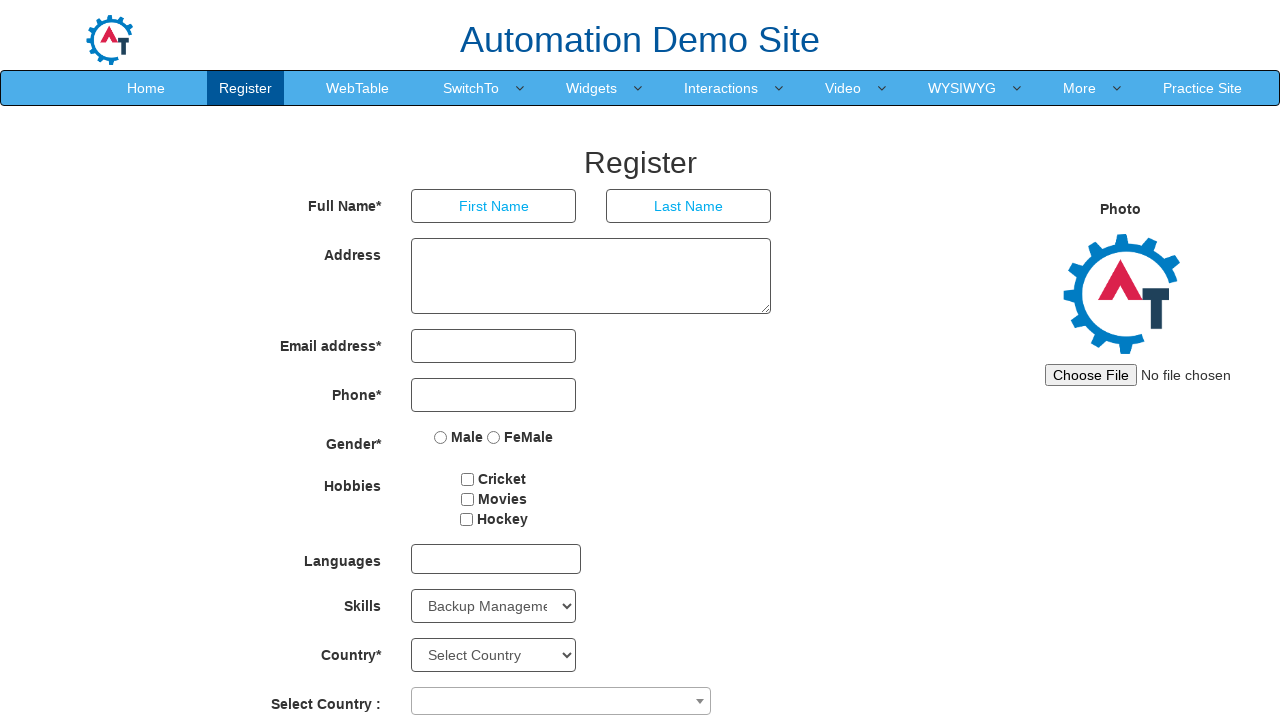

Selected 'Analytics' option from Skills dropdown by visible text on #Skills
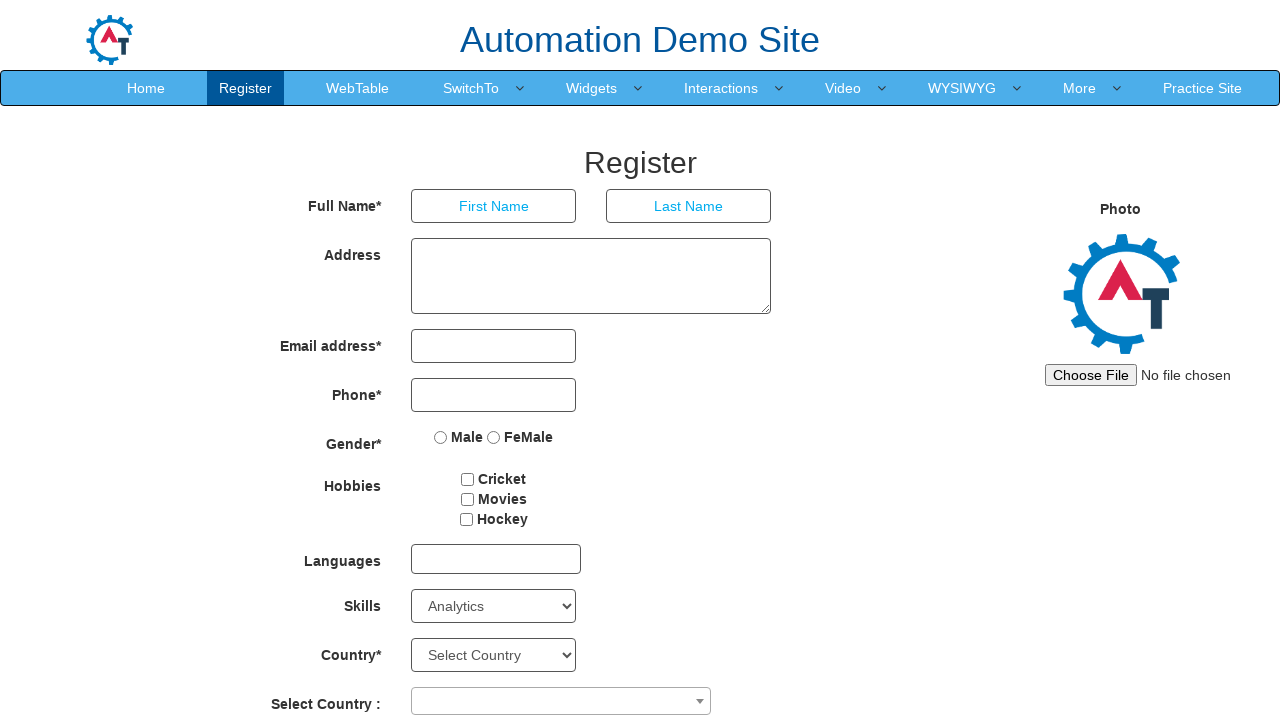

Located day dropdown element
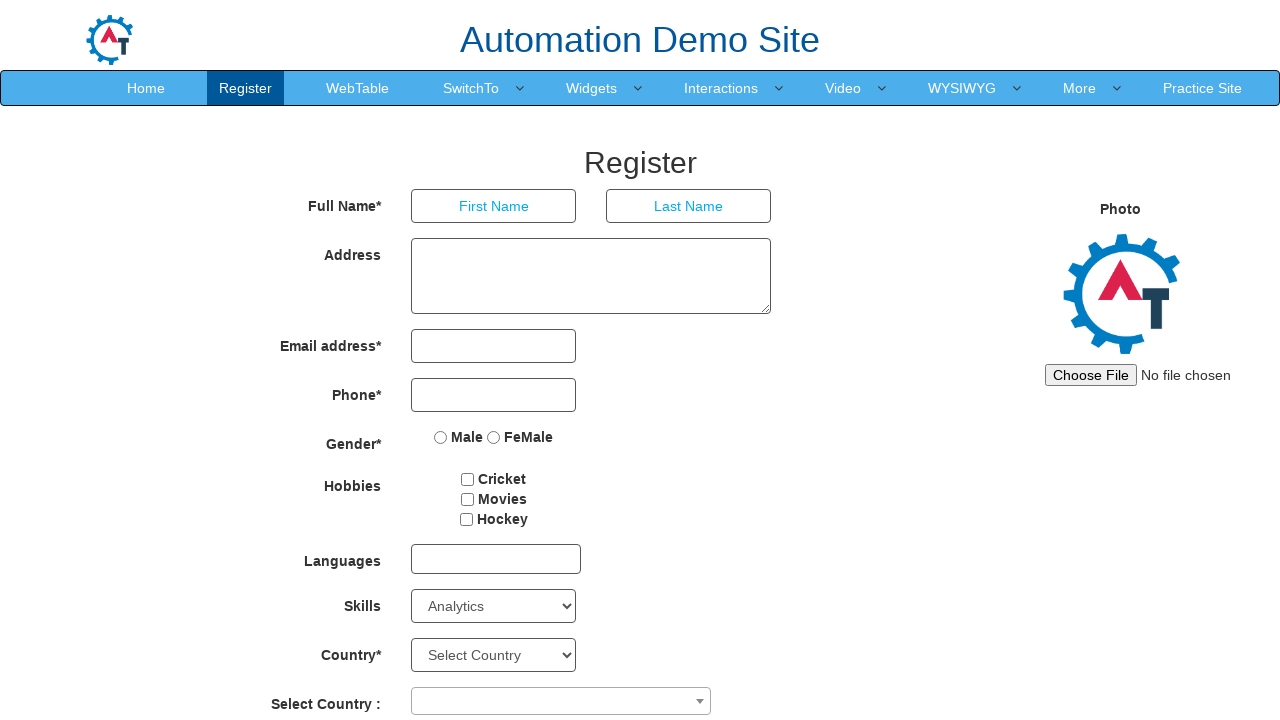

Retrieved all options from day dropdown
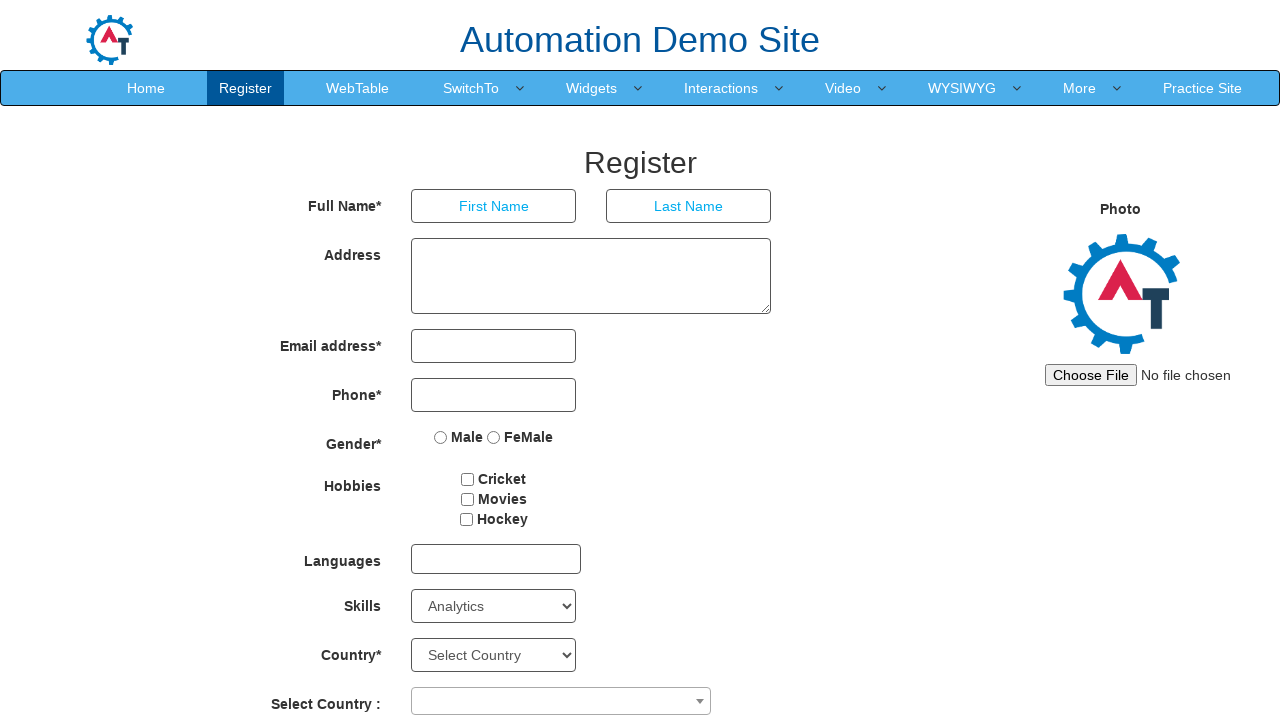

Validated day dropdown sorting: days are in ascending order = True
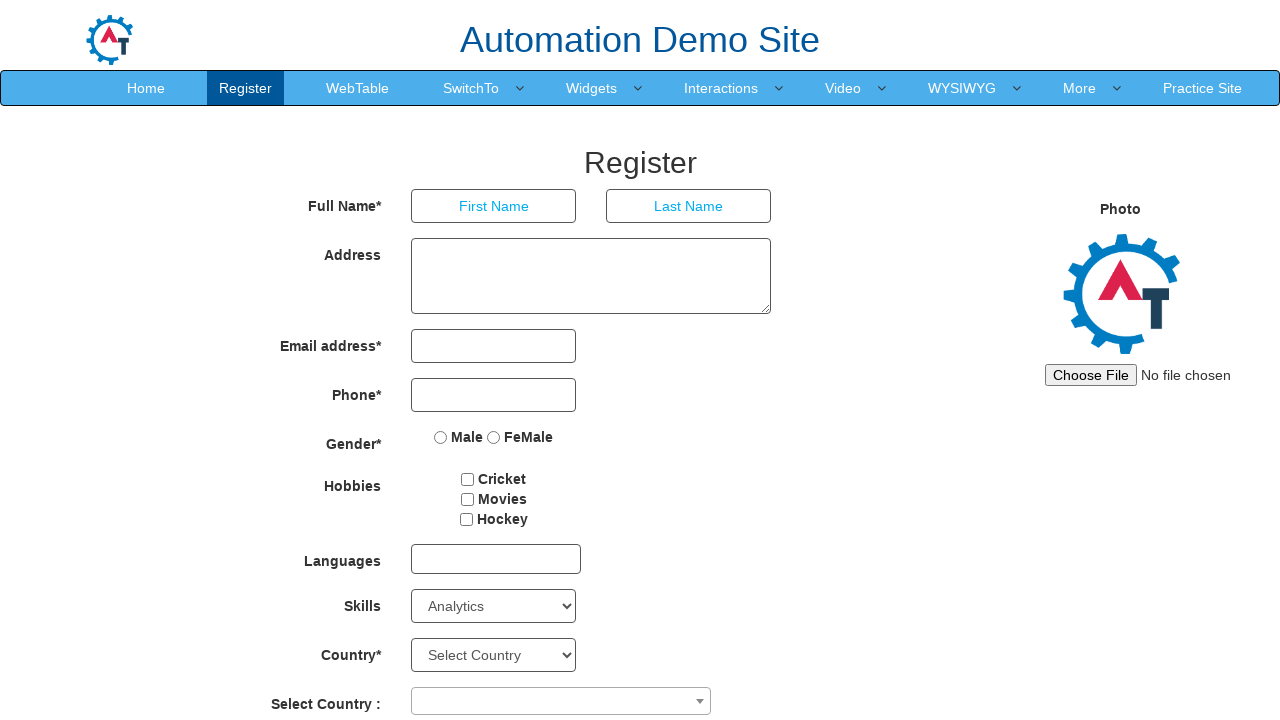

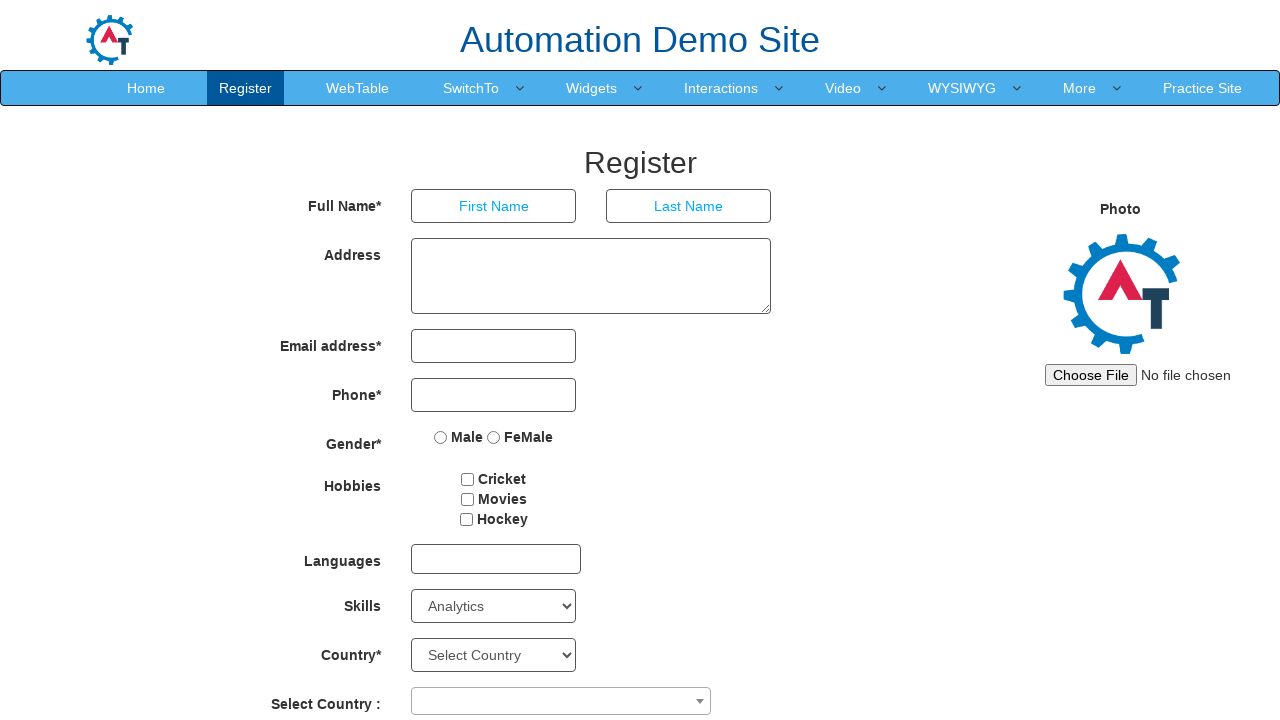